Tests window switching by clicking a button to open a new window, performing an action in the child window, then switching back to the parent window

Starting URL: https://demo.automationtesting.in/Windows.html

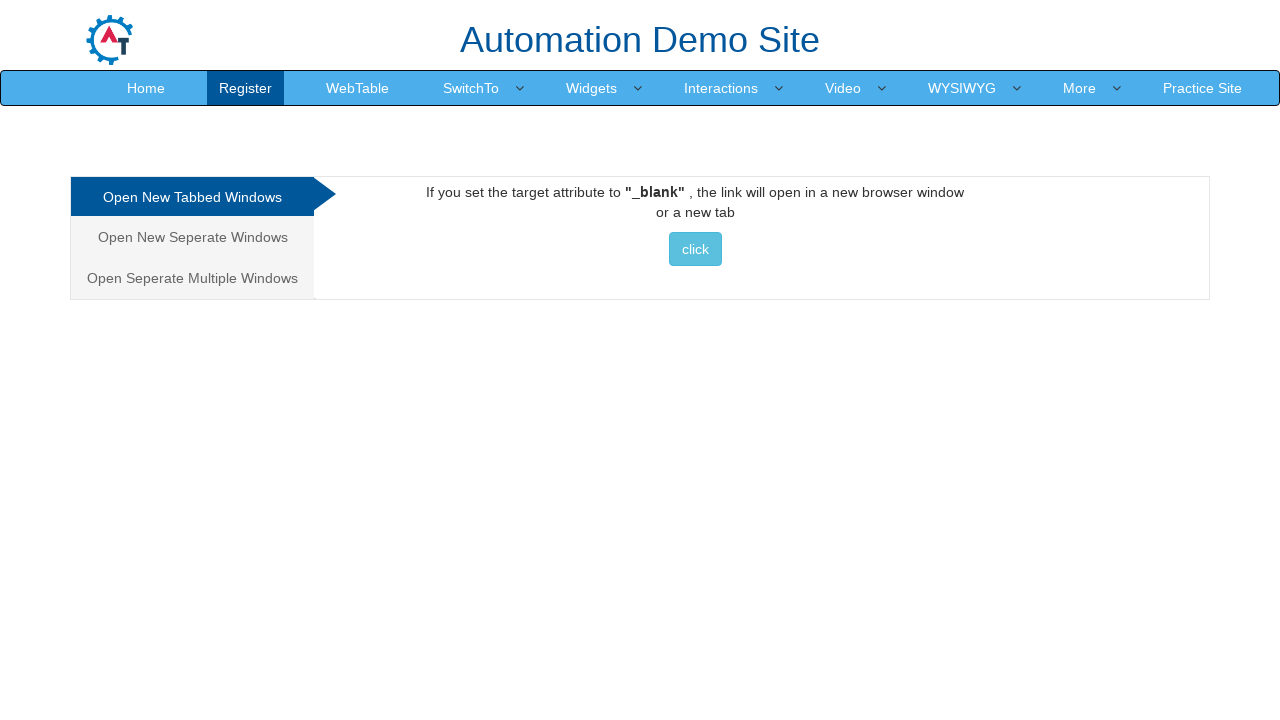

Clicked button to open new window and popup appeared at (695, 249) on button.btn.btn-info
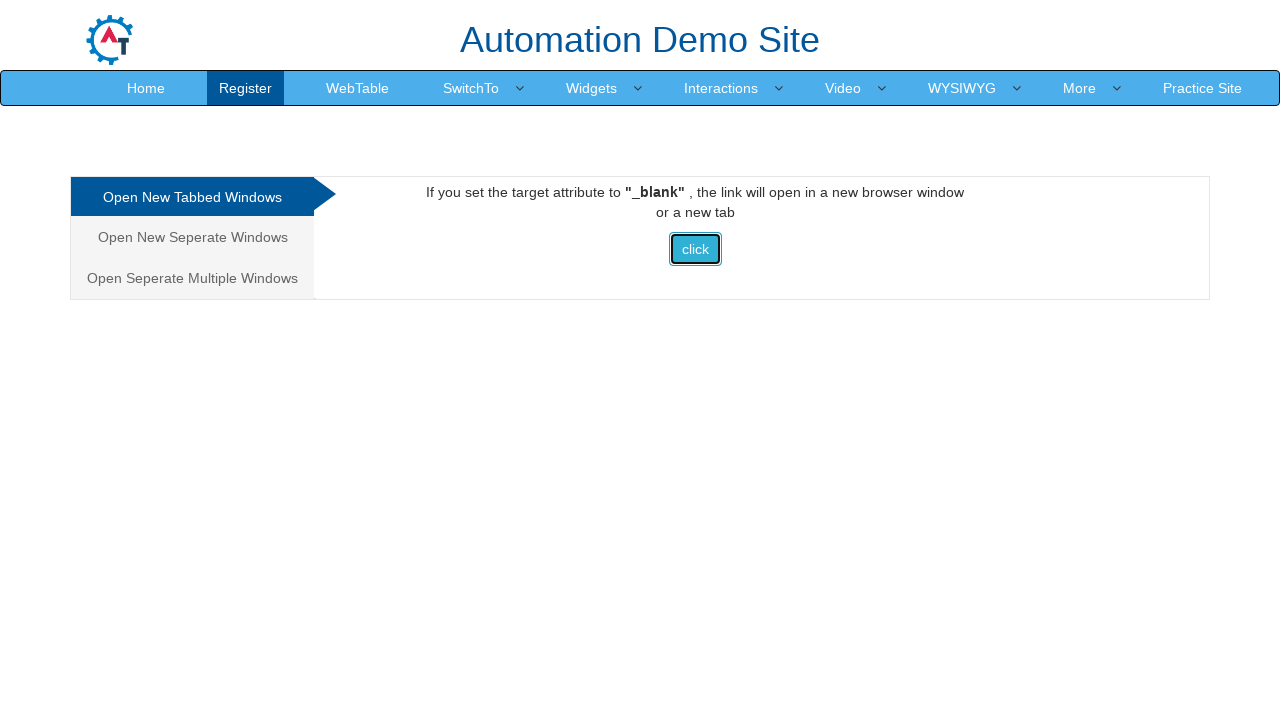

Obtained reference to child window
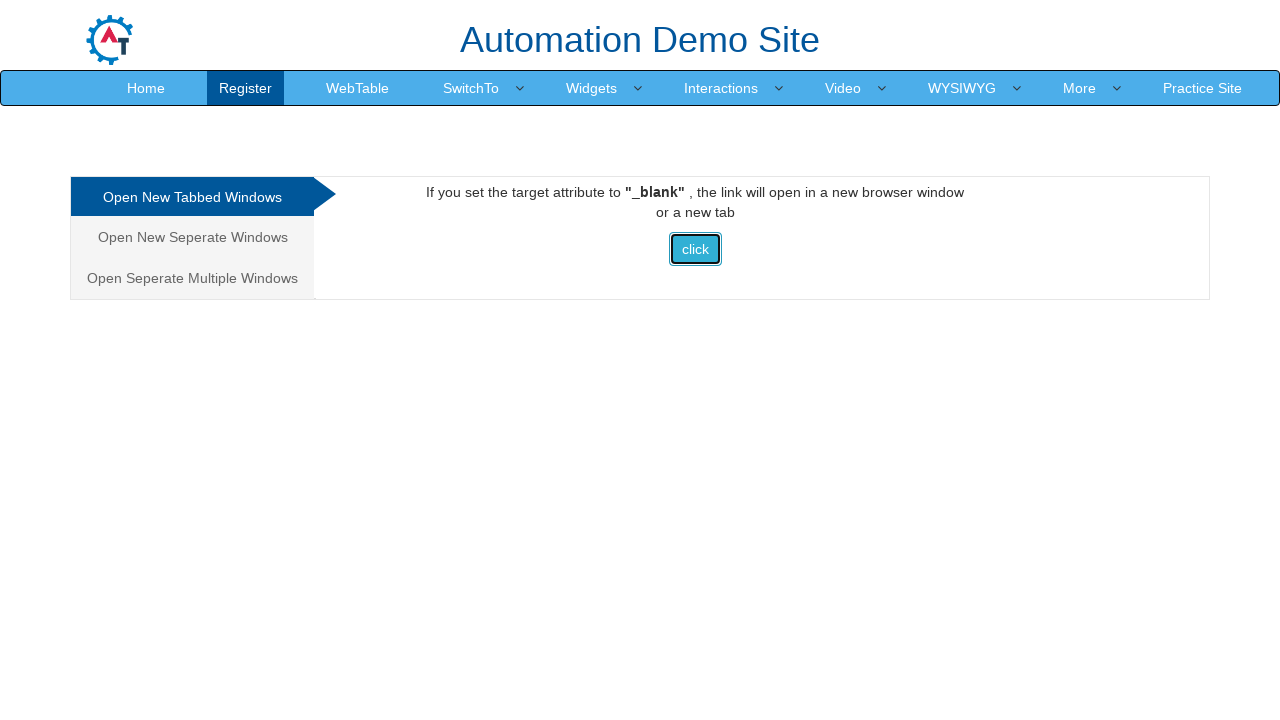

Child window finished loading
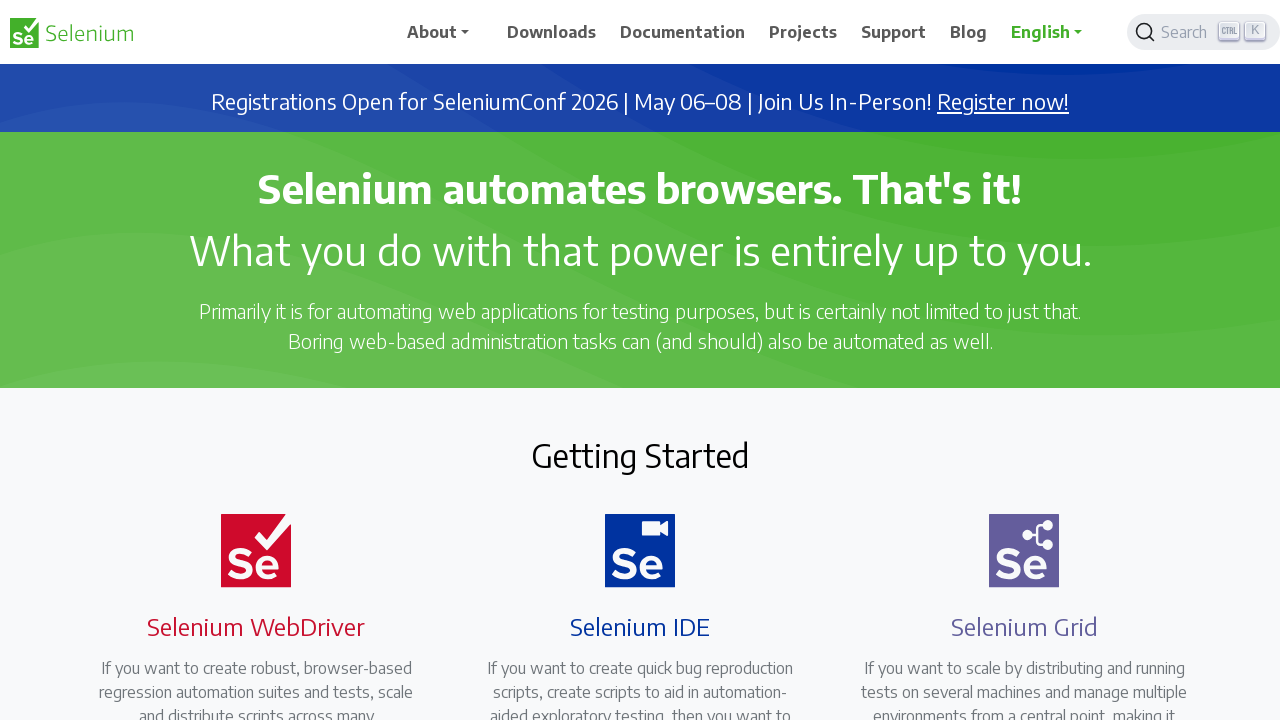

Clicked navigation item in child window at (807, 32) on div.collapse.navbar-collapse.justify-content-end > ul > li:nth-child(4)
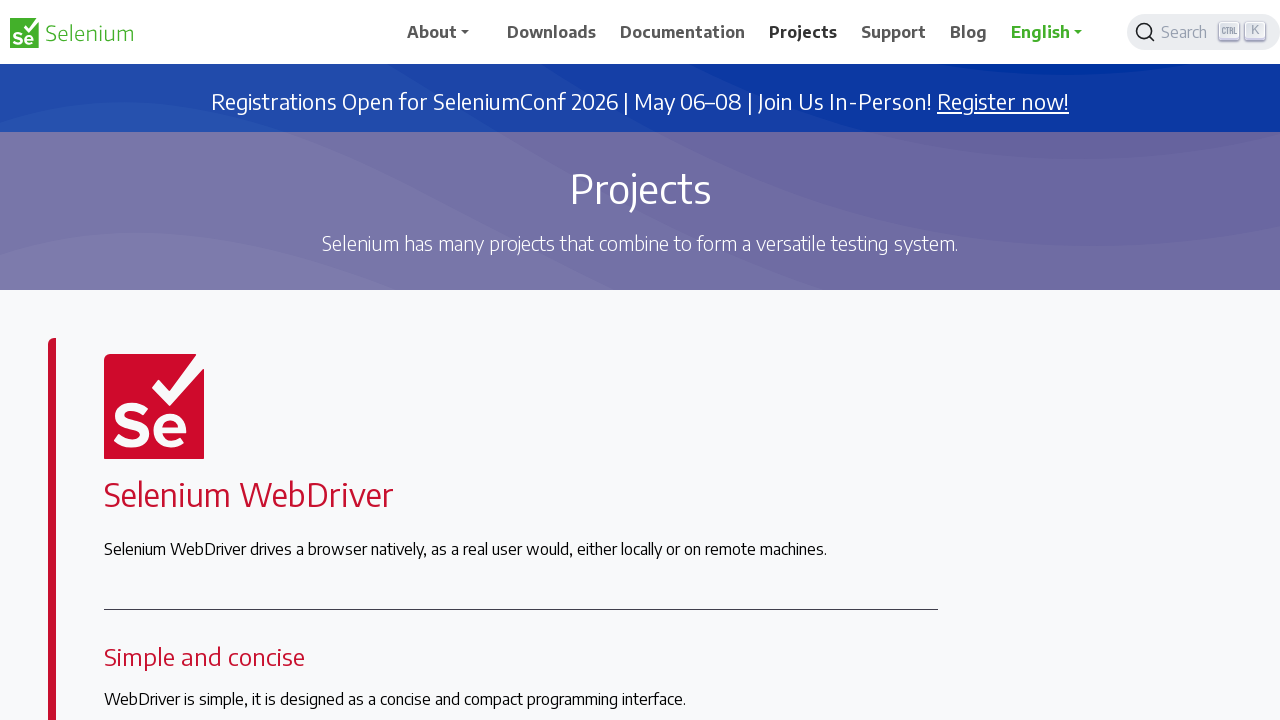

Waited 2 seconds for action to complete in child window
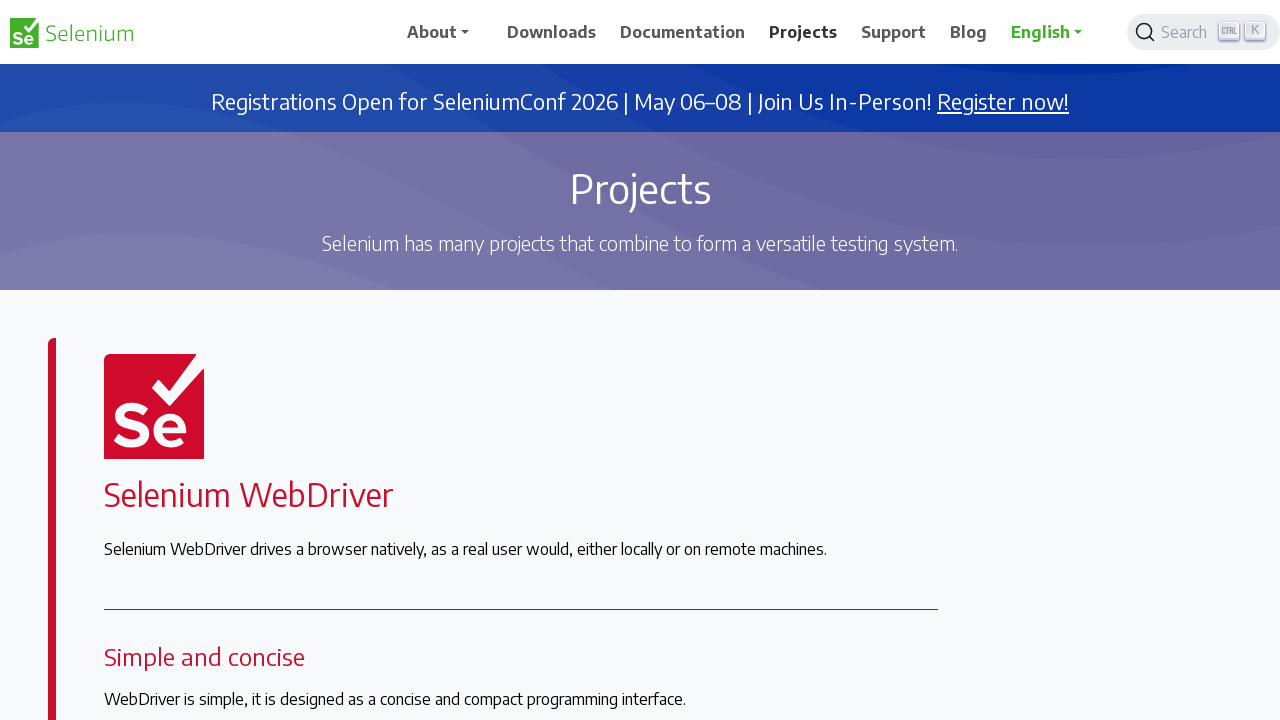

Switched focus back to parent window
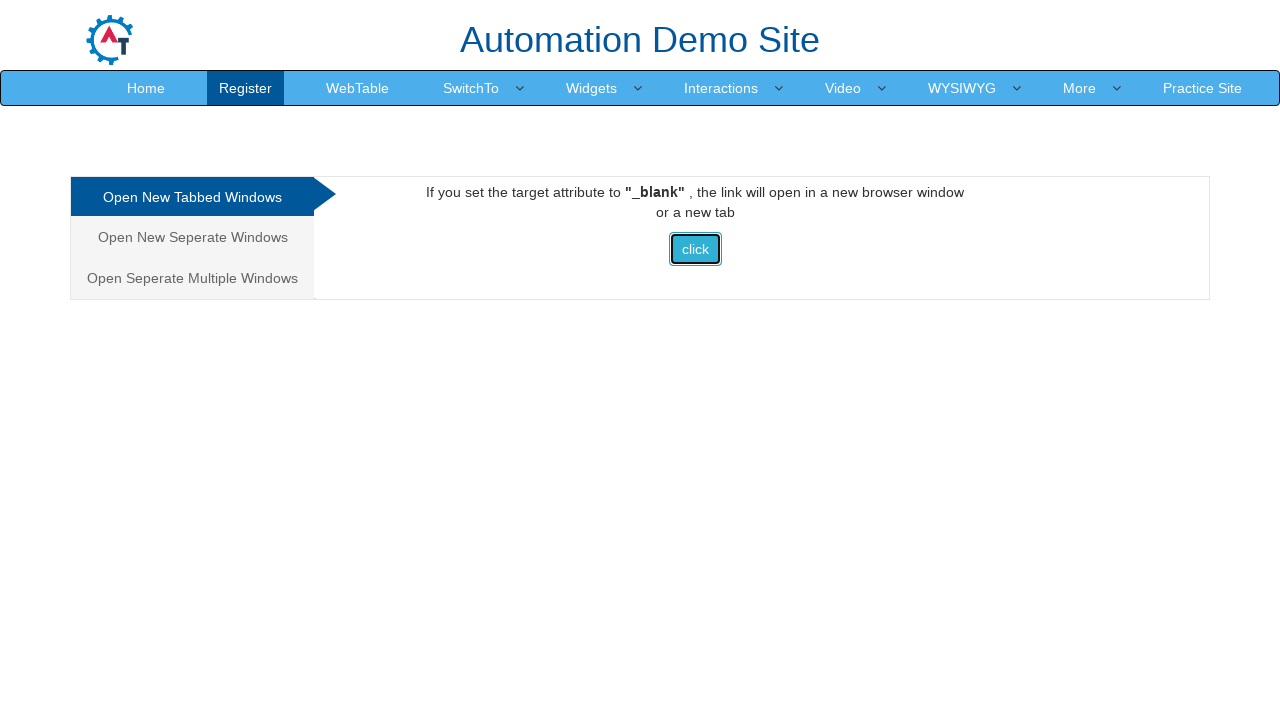

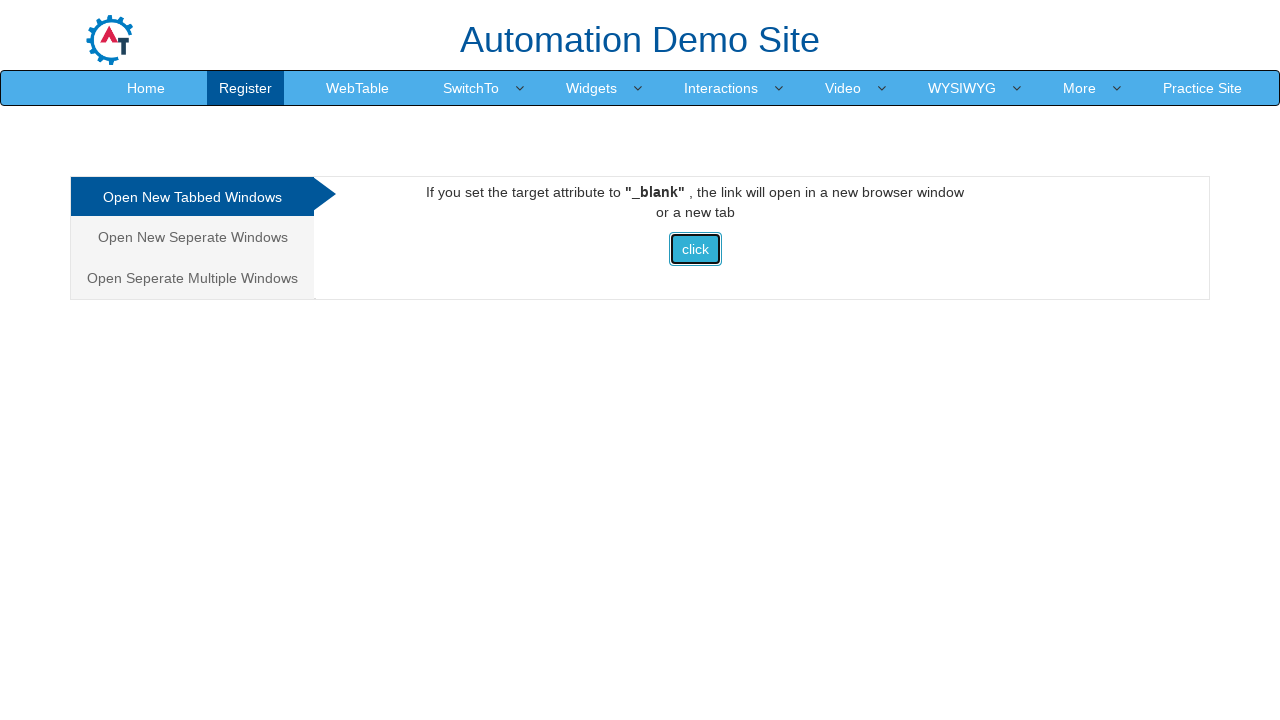